Tests dynamic dropdown functionality on a flight booking practice site by selecting origin city (Delhi) and destination city (Bhopal) from dropdown menus

Starting URL: https://rahulshettyacademy.com/dropdownsPractise/

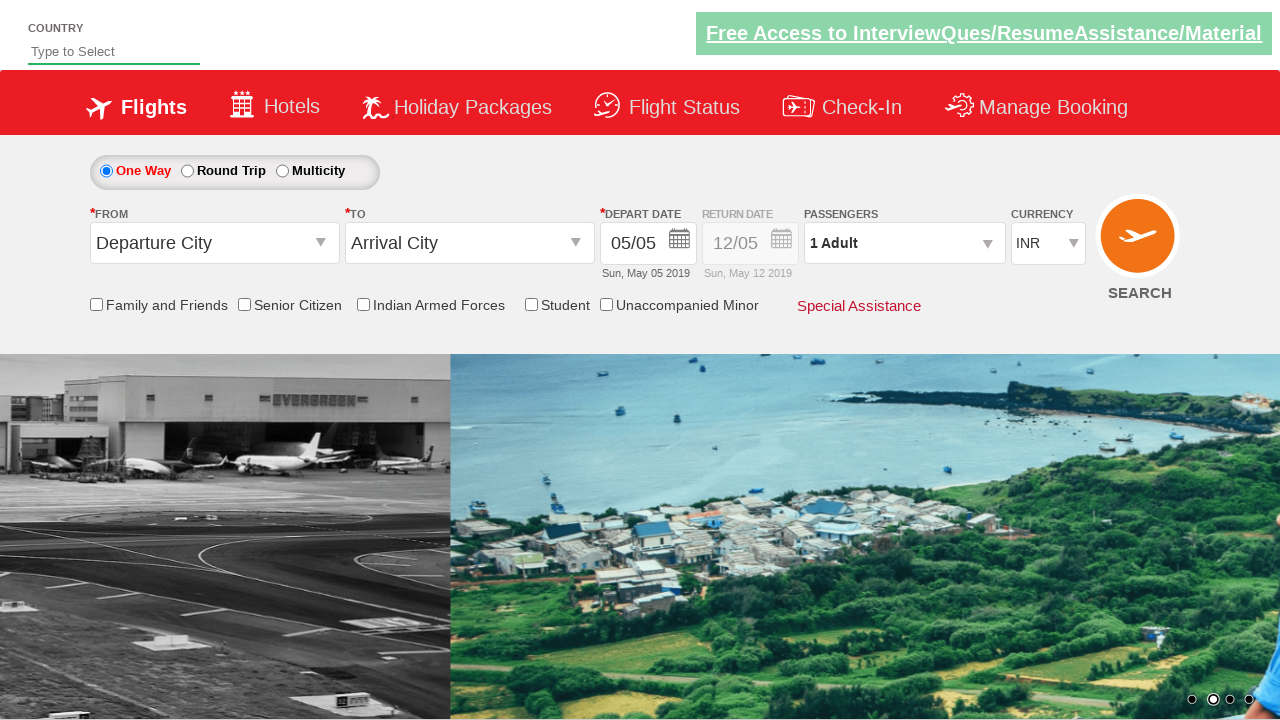

Clicked on the origin station dropdown to open it at (214, 243) on #ctl00_mainContent_ddl_originStation1_CTXT
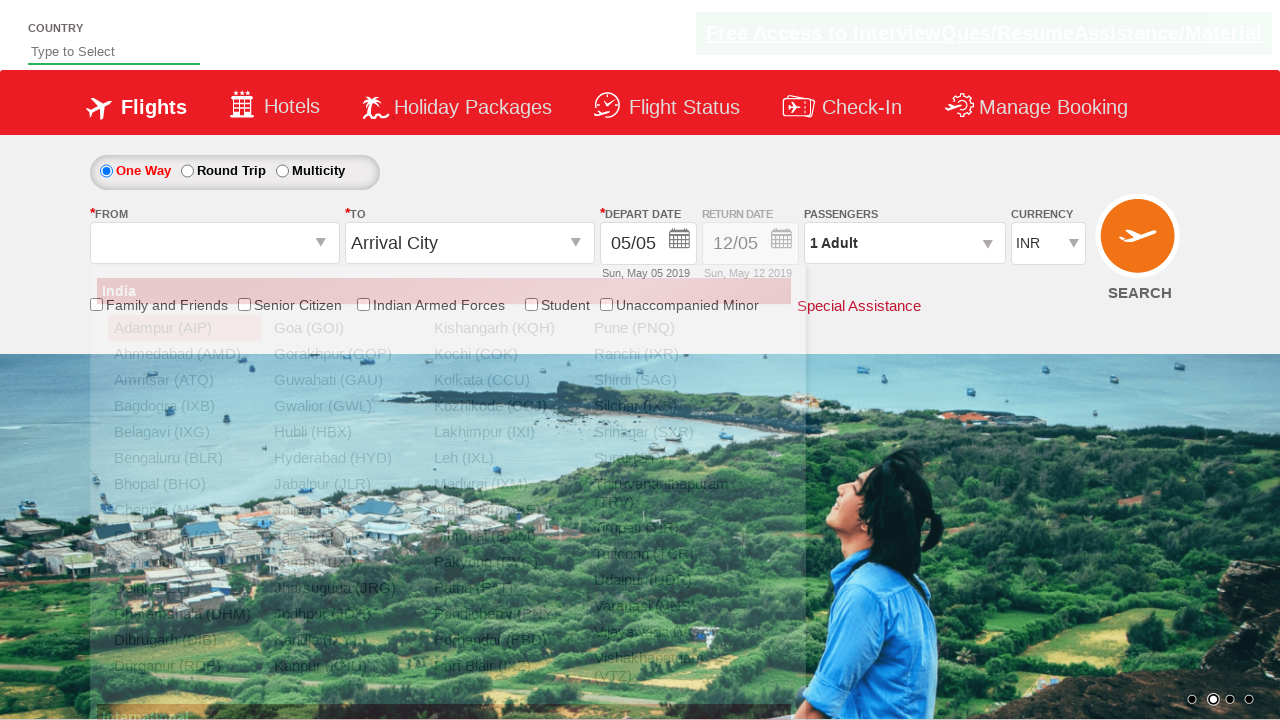

Waited for Delhi dropdown option to appear
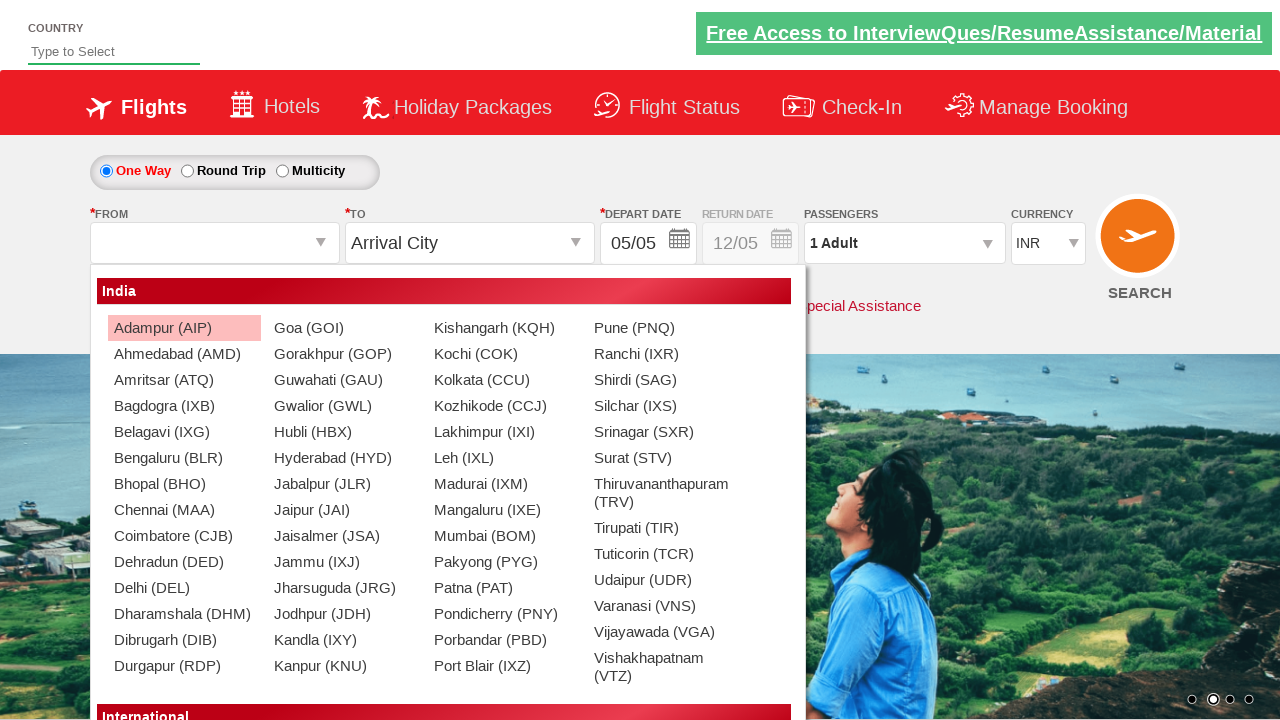

Selected Delhi as origin city at (184, 588) on xpath=//a[@value='DEL']
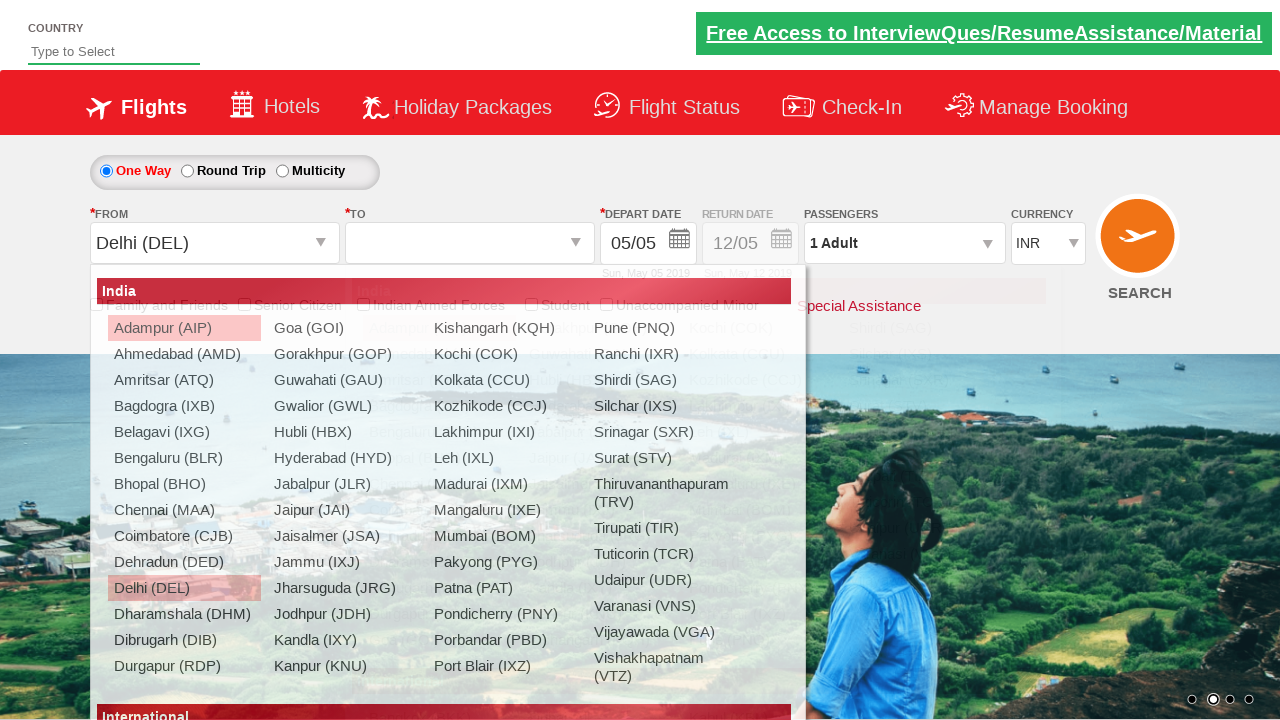

Waited for Bhopal dropdown option to appear in destination dropdown
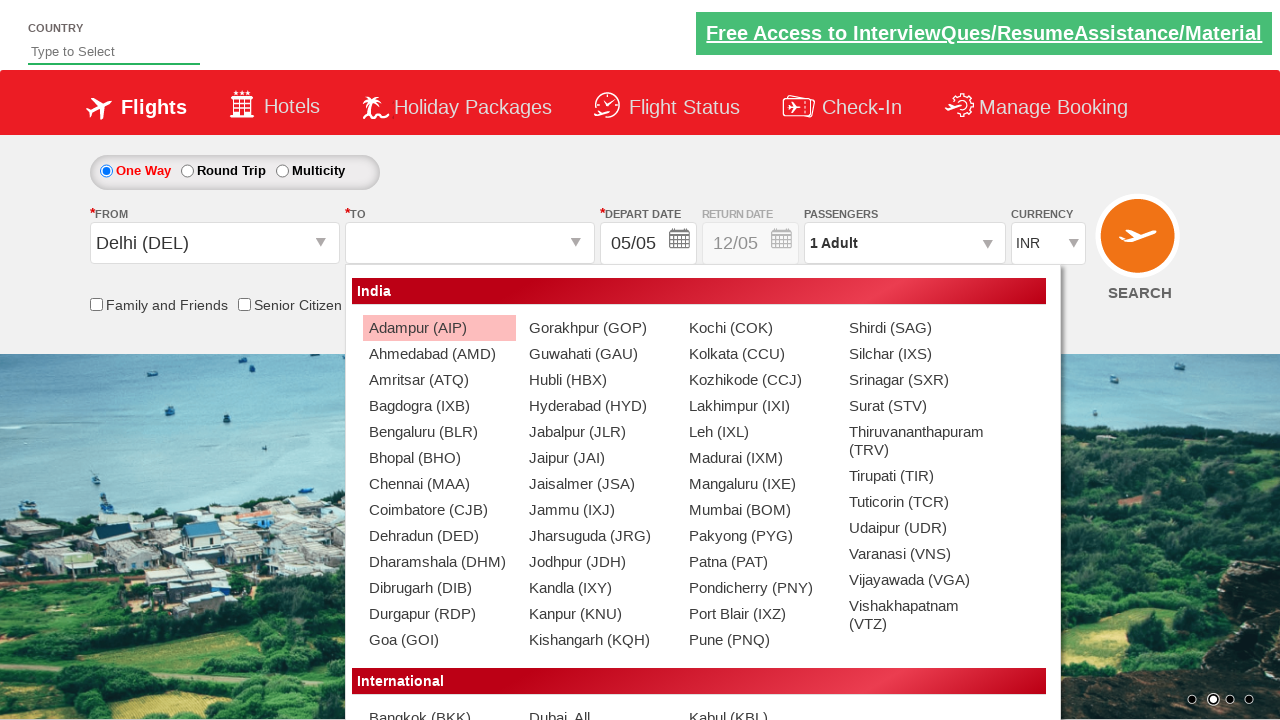

Selected Bhopal as destination city at (439, 458) on (//a[@text='Bhopal (BHO)'])[2]
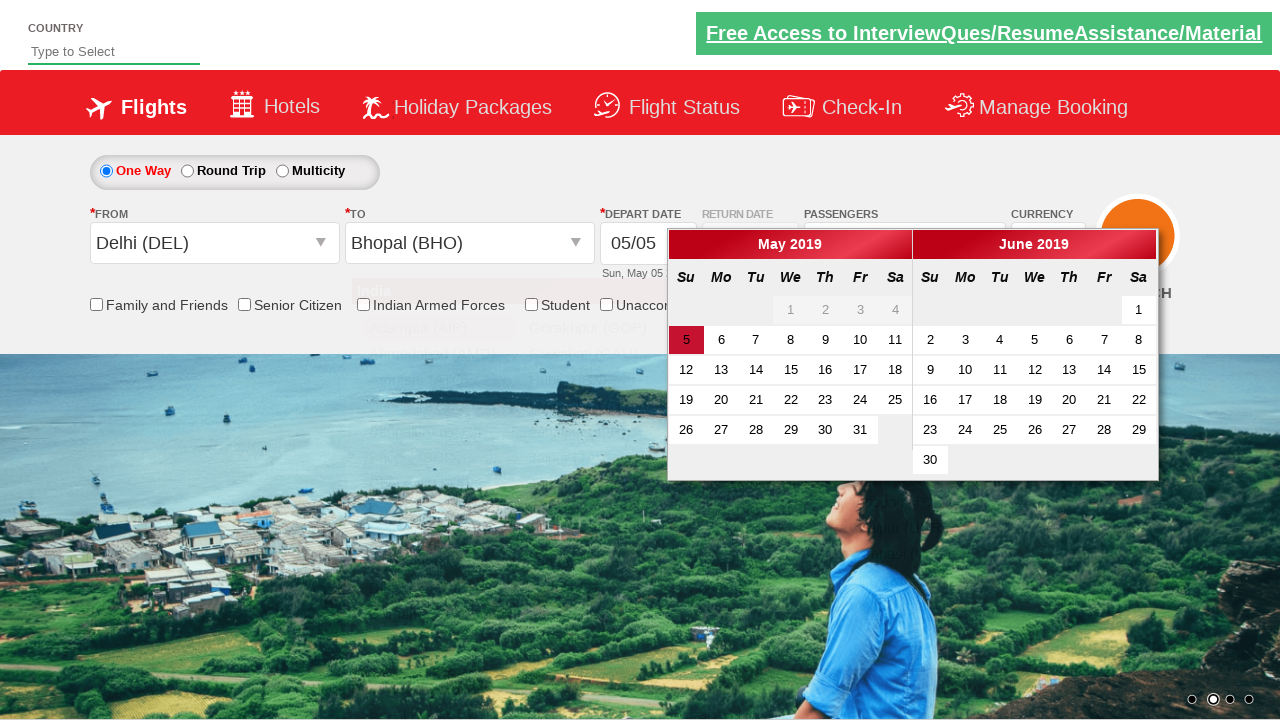

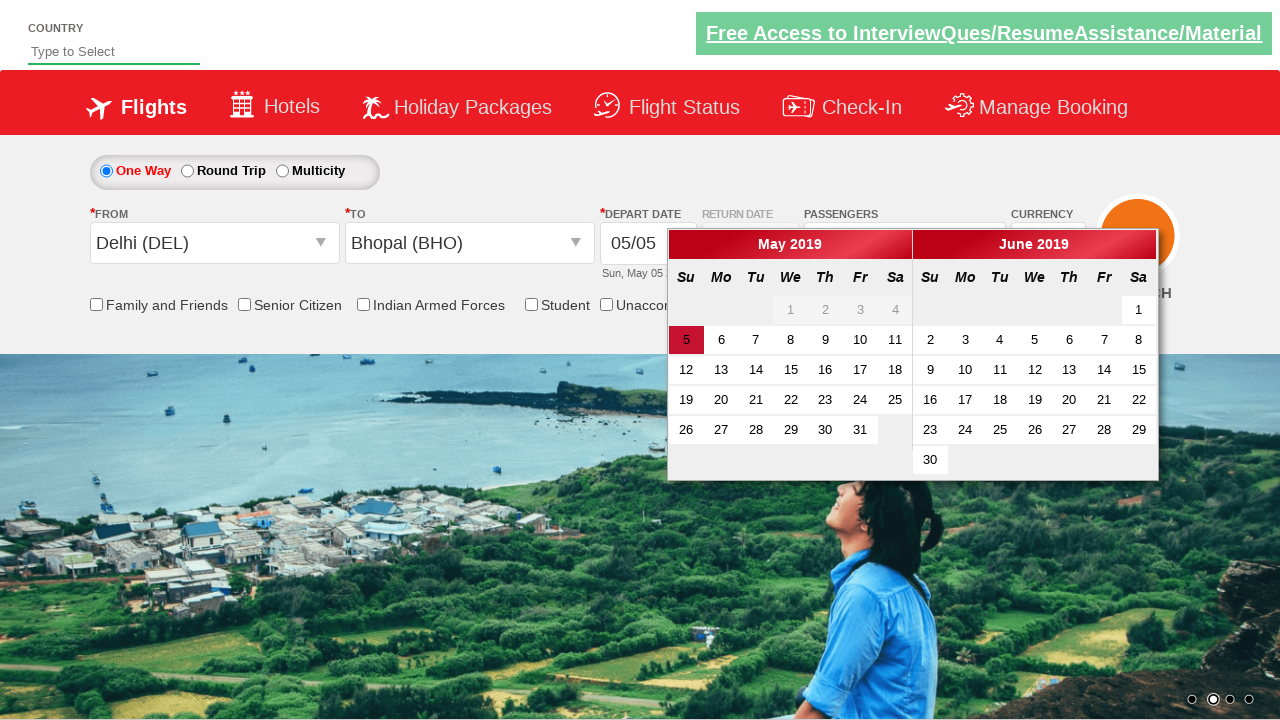